Tests clicking on API and Getting Started navigation buttons

Starting URL: https://v5.webdriver.io

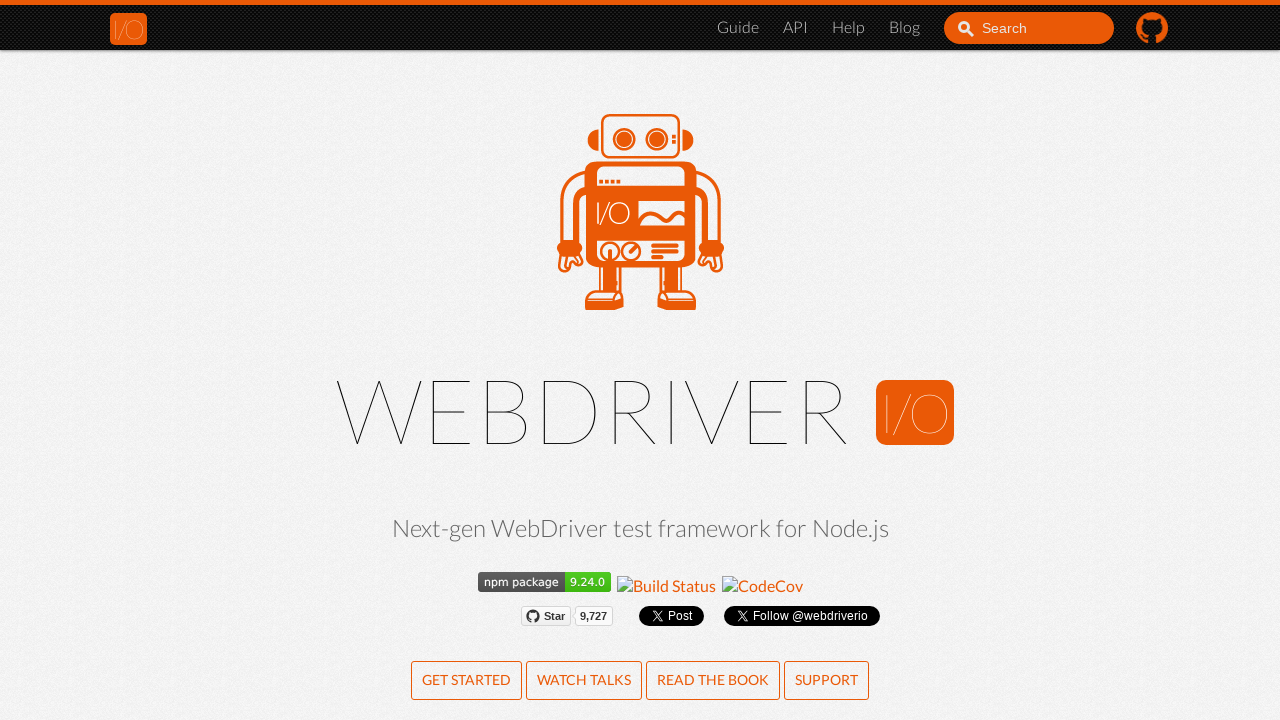

Clicked on API navigation button at (796, 28) on li a[href$='api.html']
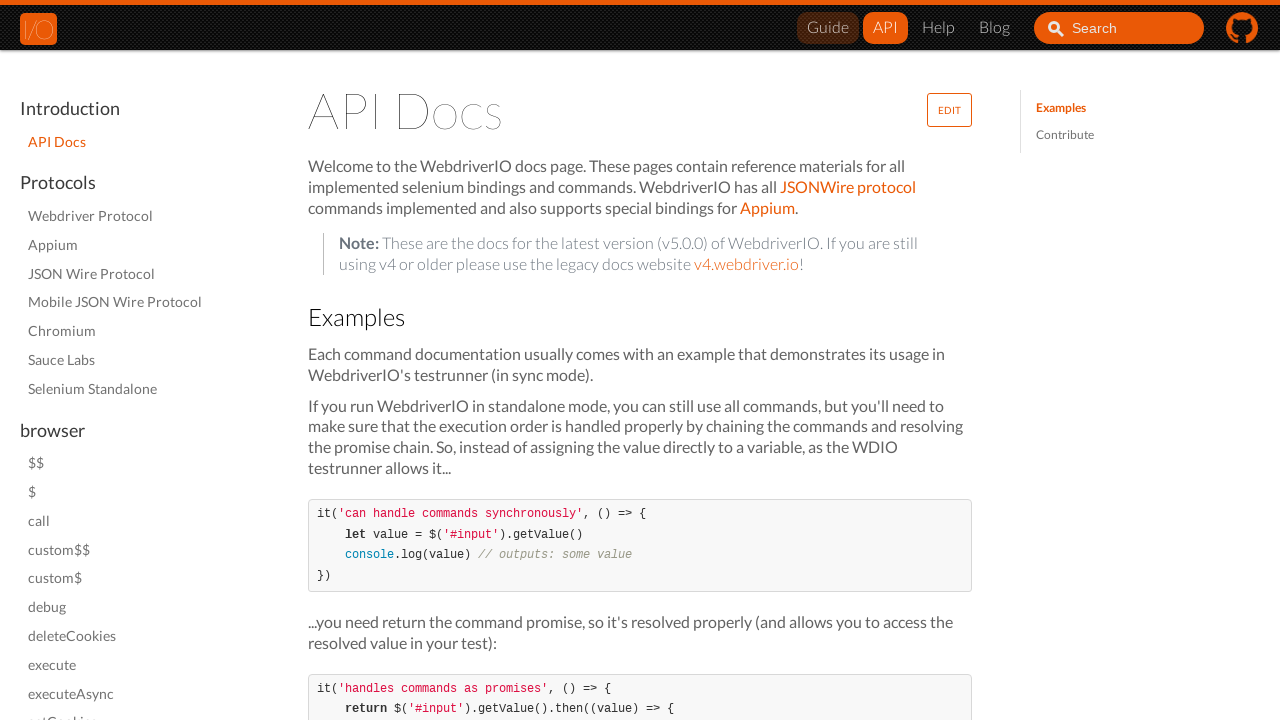

Waited for API page to load (networkidle)
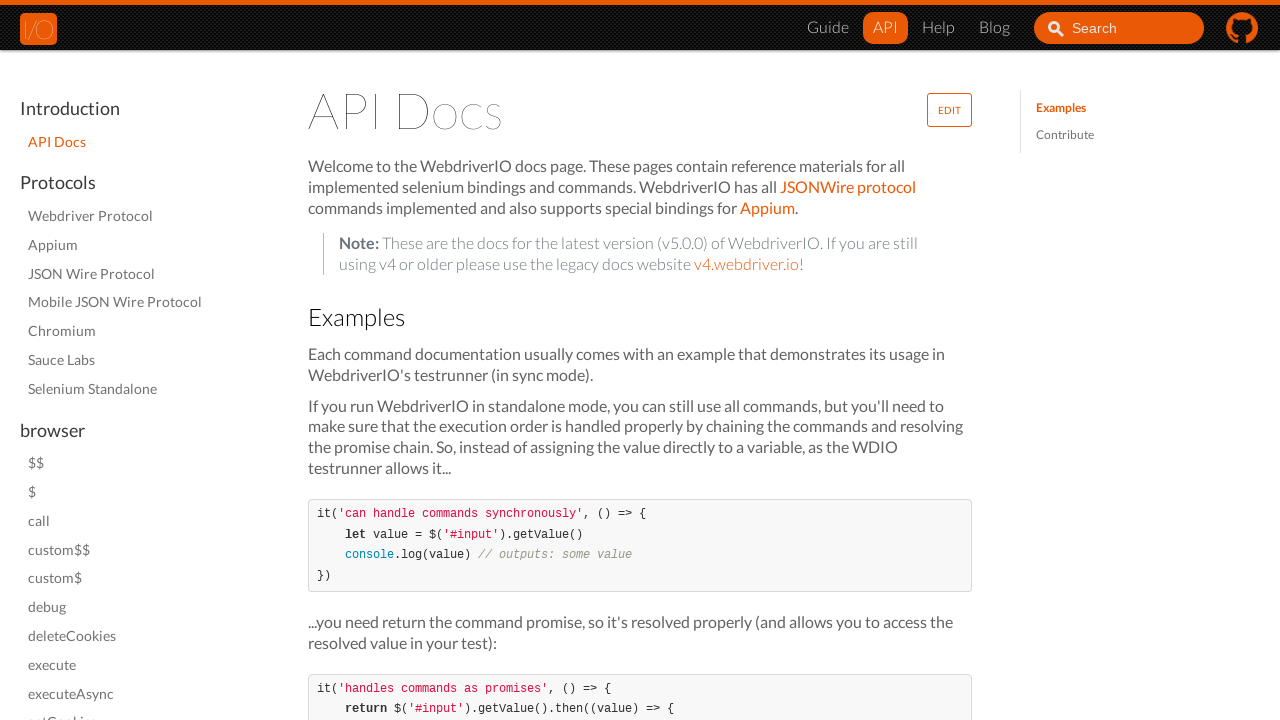

Clicked on Getting Started navigation button at (828, 28) on li a[href$='gettingstarted.html']
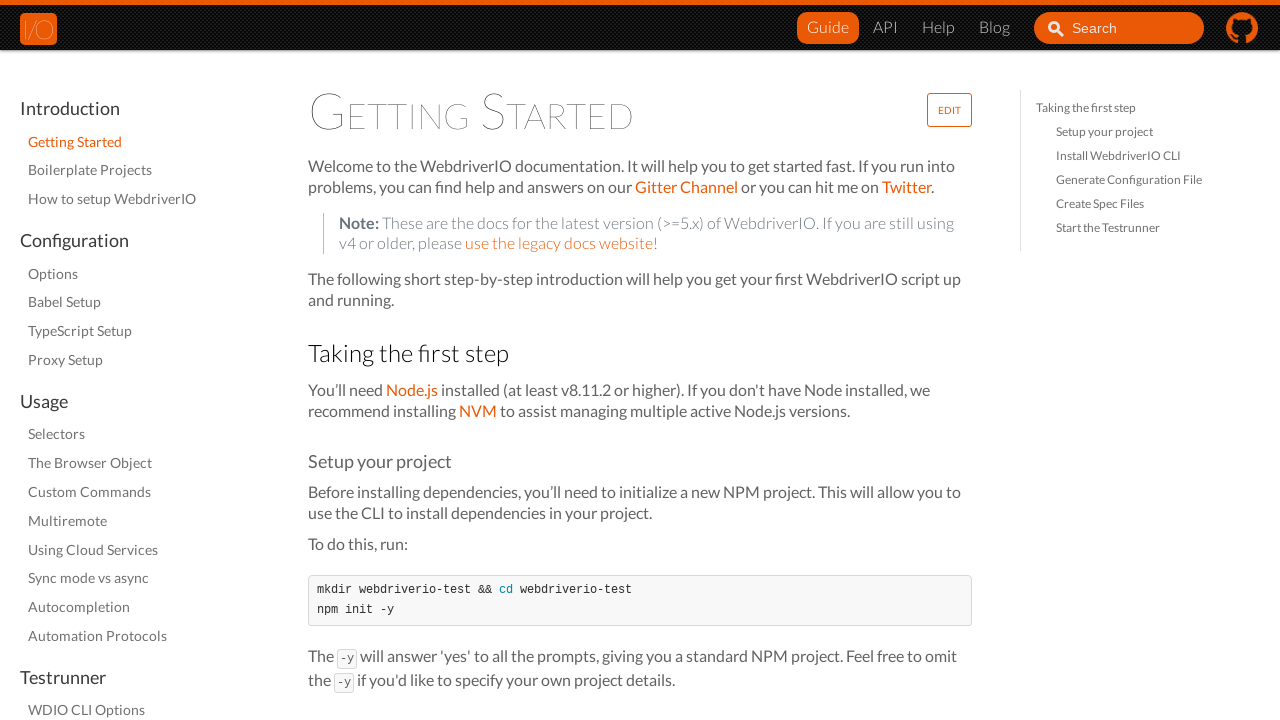

Waited for Getting Started page to load (networkidle)
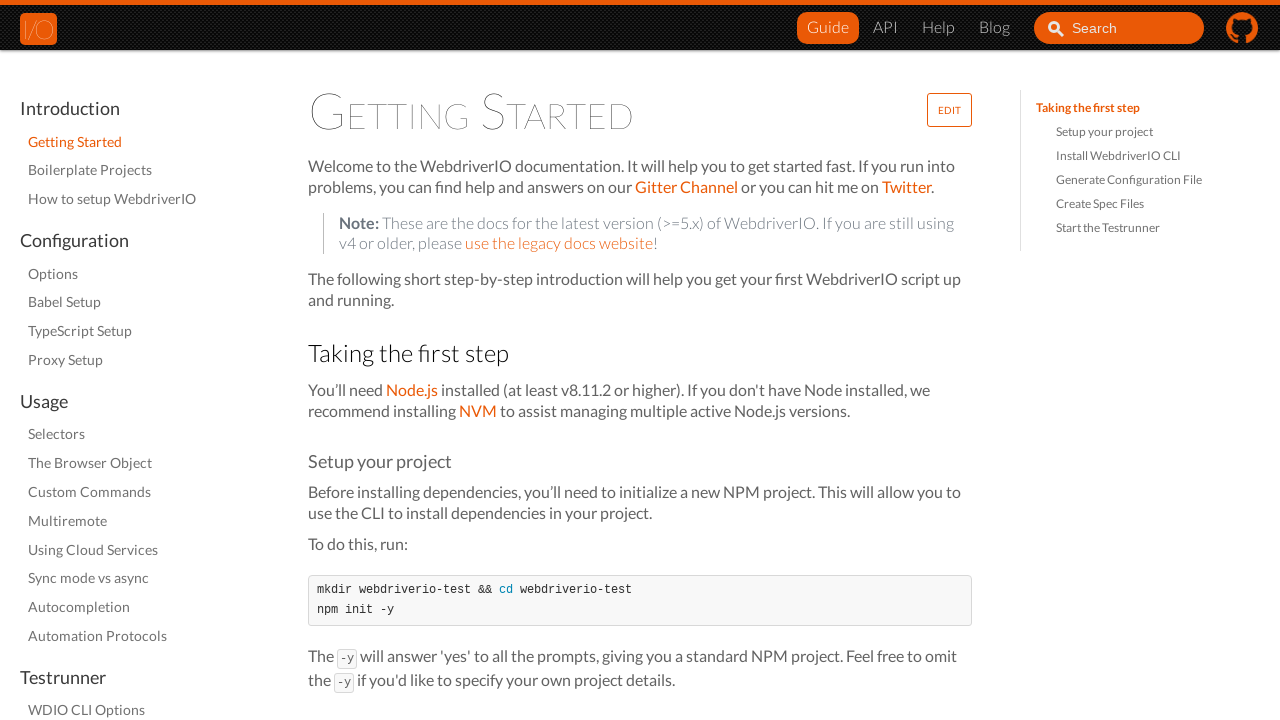

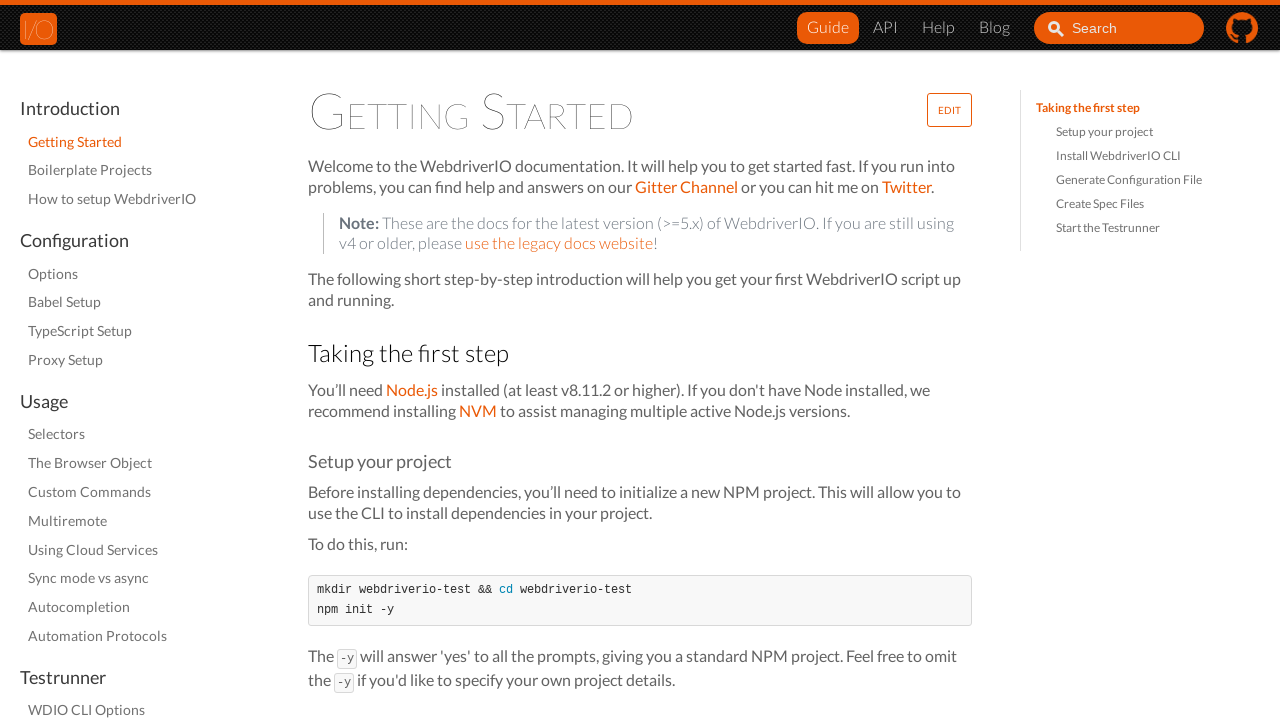